Tests that the Clear completed button displays correct text after marking an item complete

Starting URL: https://demo.playwright.dev/todomvc

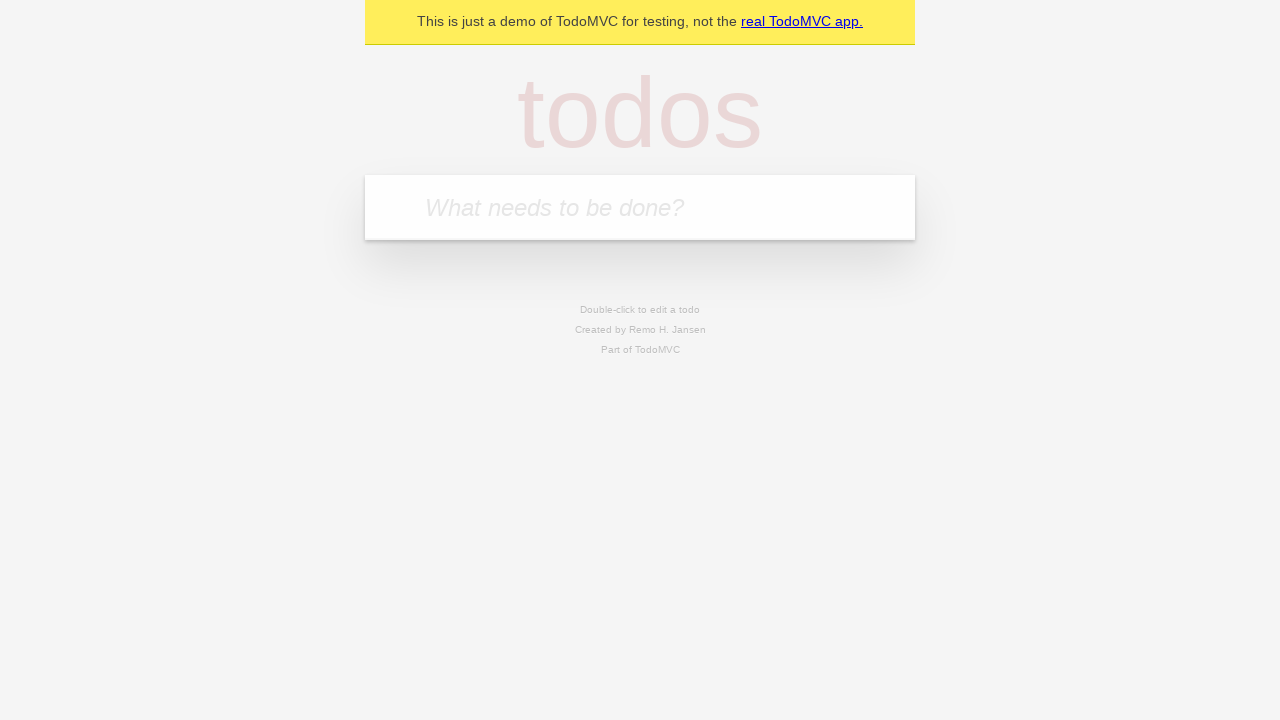

Filled todo input with 'buy some cheese' on internal:attr=[placeholder="What needs to be done?"i]
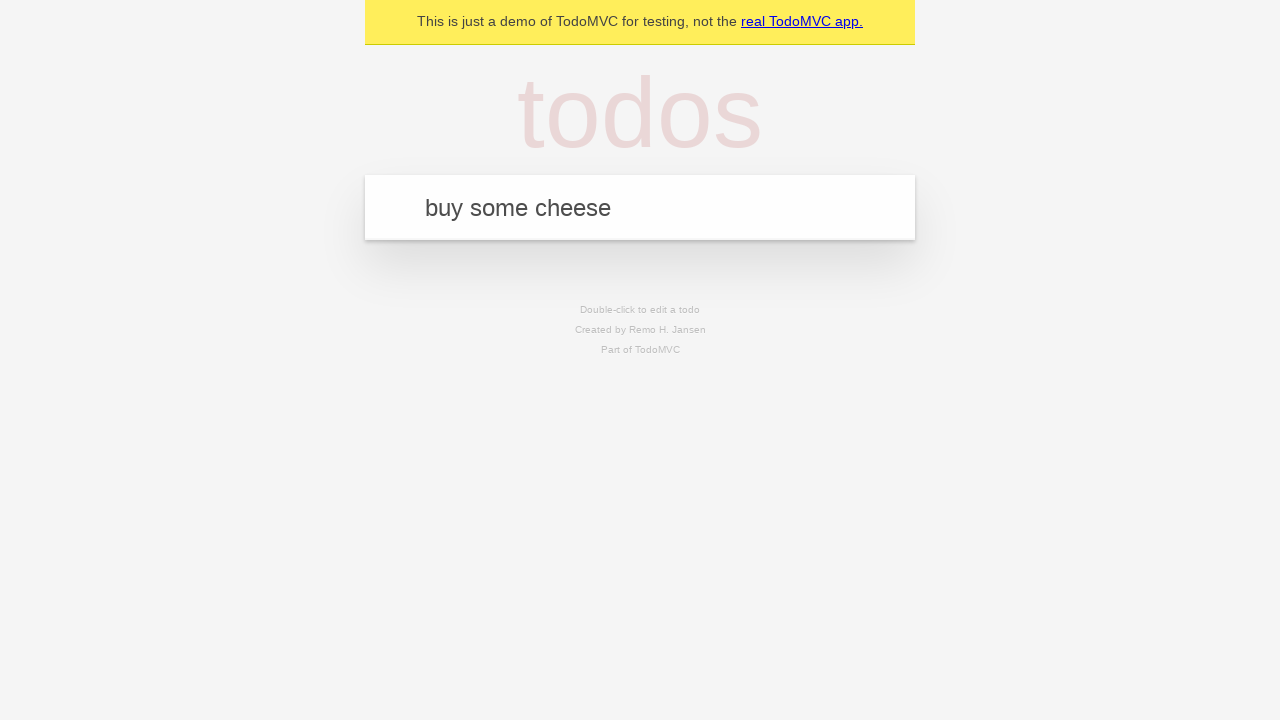

Pressed Enter to add first todo on internal:attr=[placeholder="What needs to be done?"i]
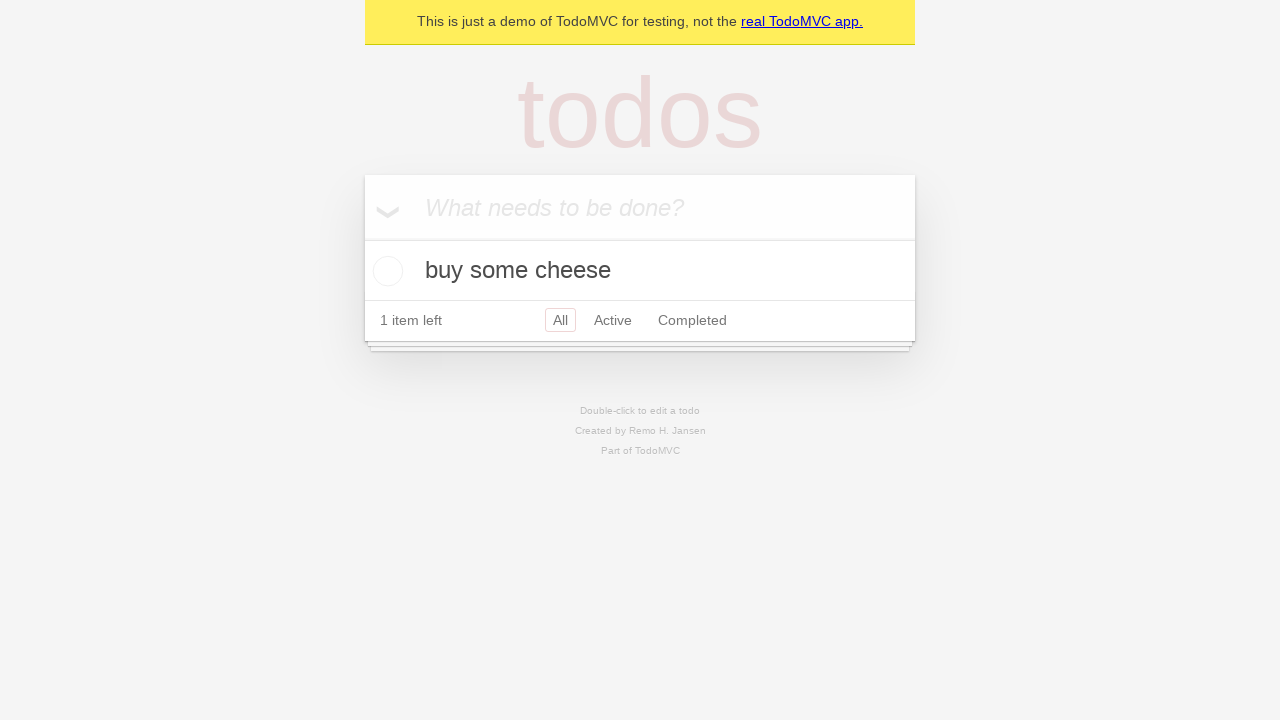

Filled todo input with 'feed the cat' on internal:attr=[placeholder="What needs to be done?"i]
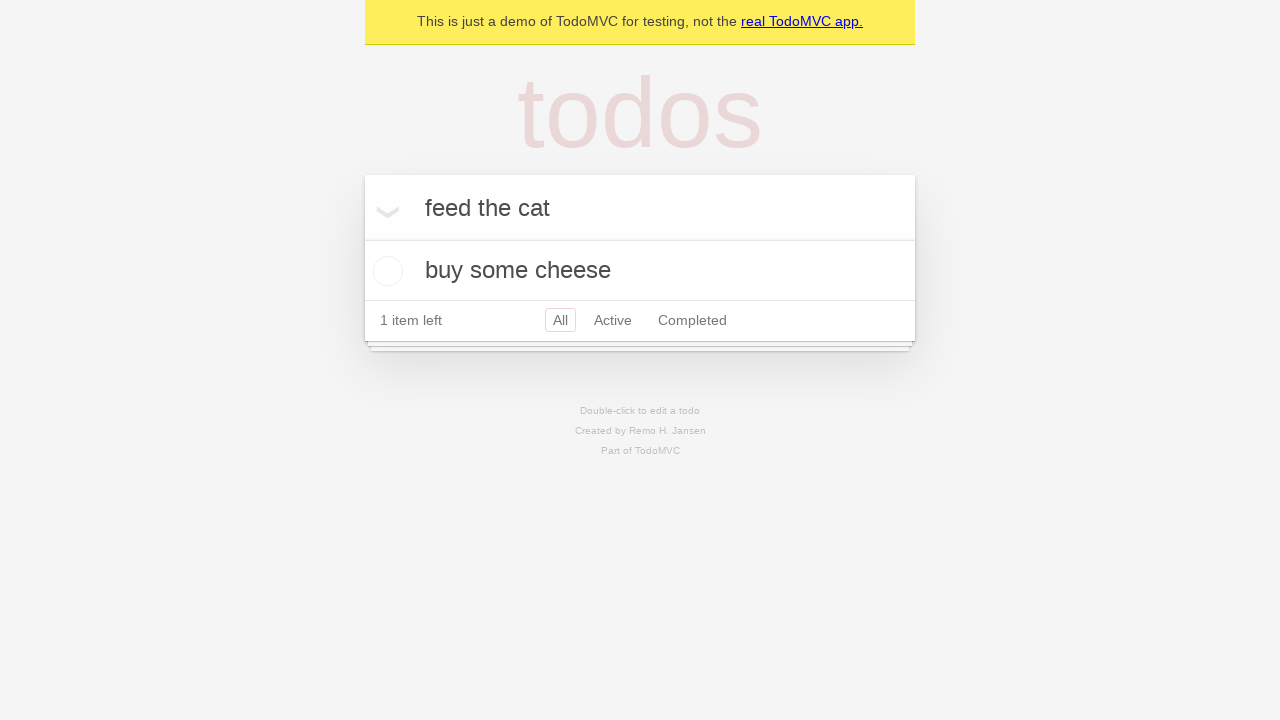

Pressed Enter to add second todo on internal:attr=[placeholder="What needs to be done?"i]
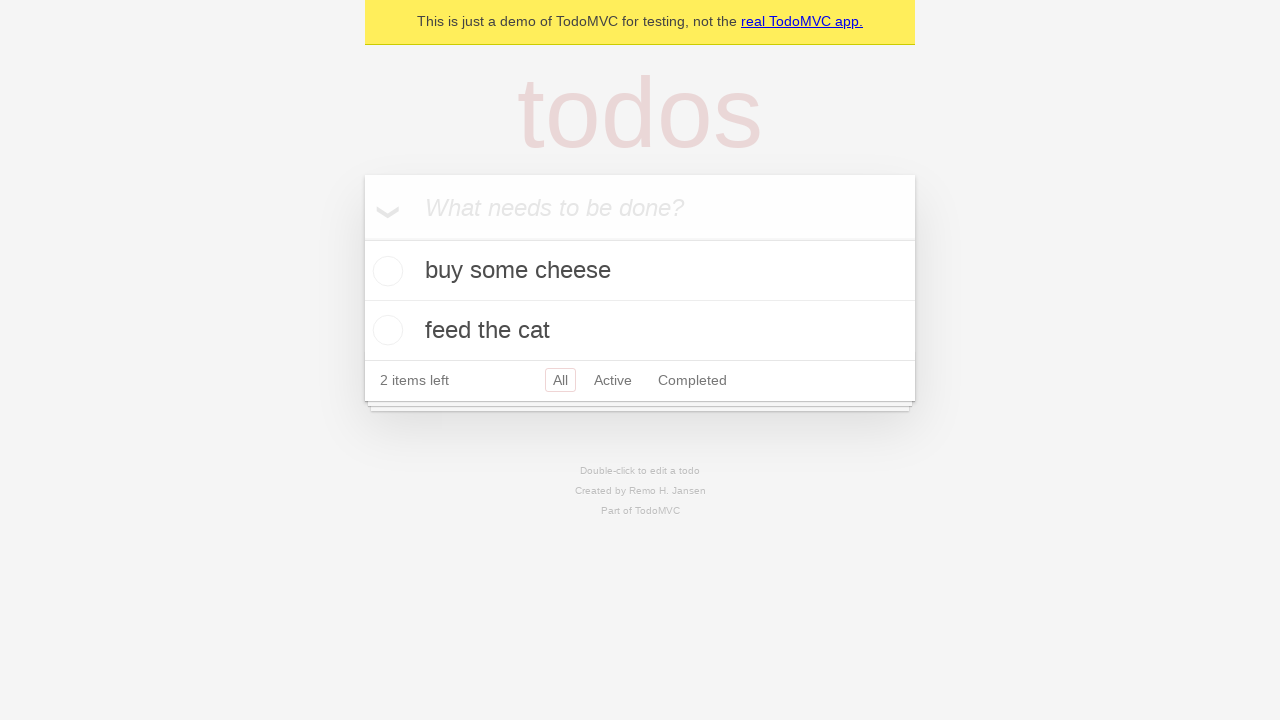

Filled todo input with 'book a doctors appointment' on internal:attr=[placeholder="What needs to be done?"i]
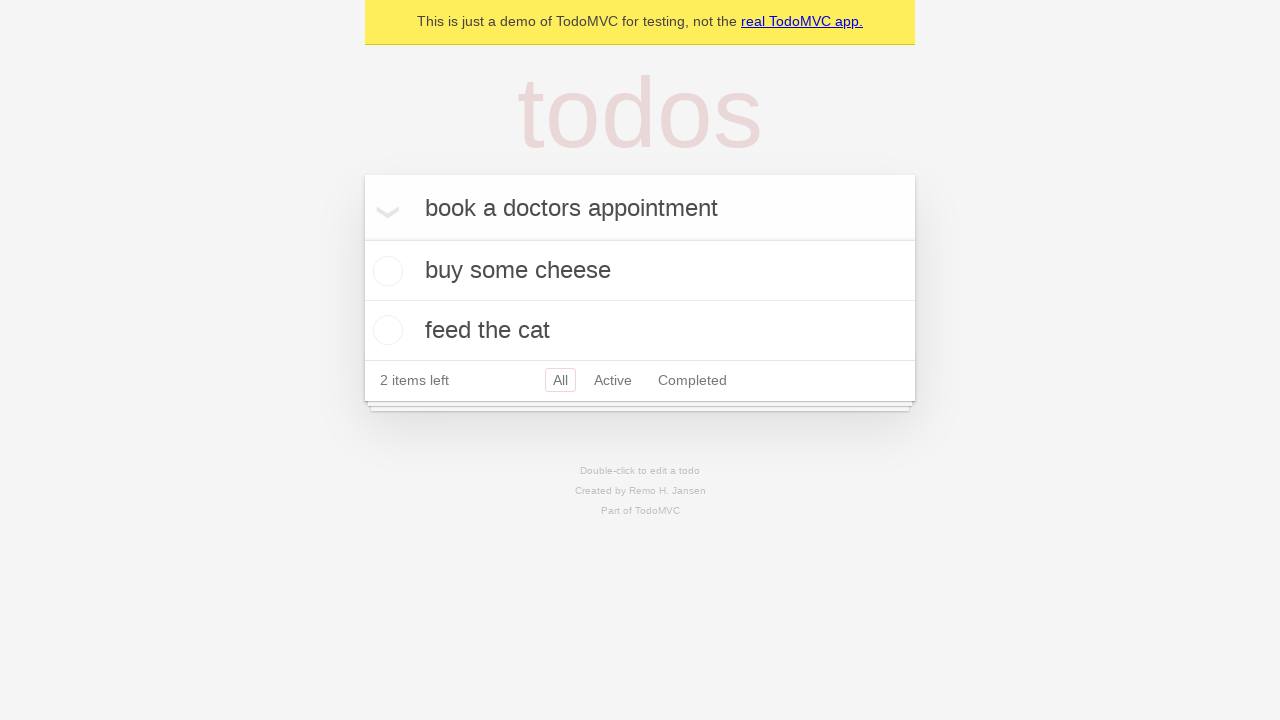

Pressed Enter to add third todo on internal:attr=[placeholder="What needs to be done?"i]
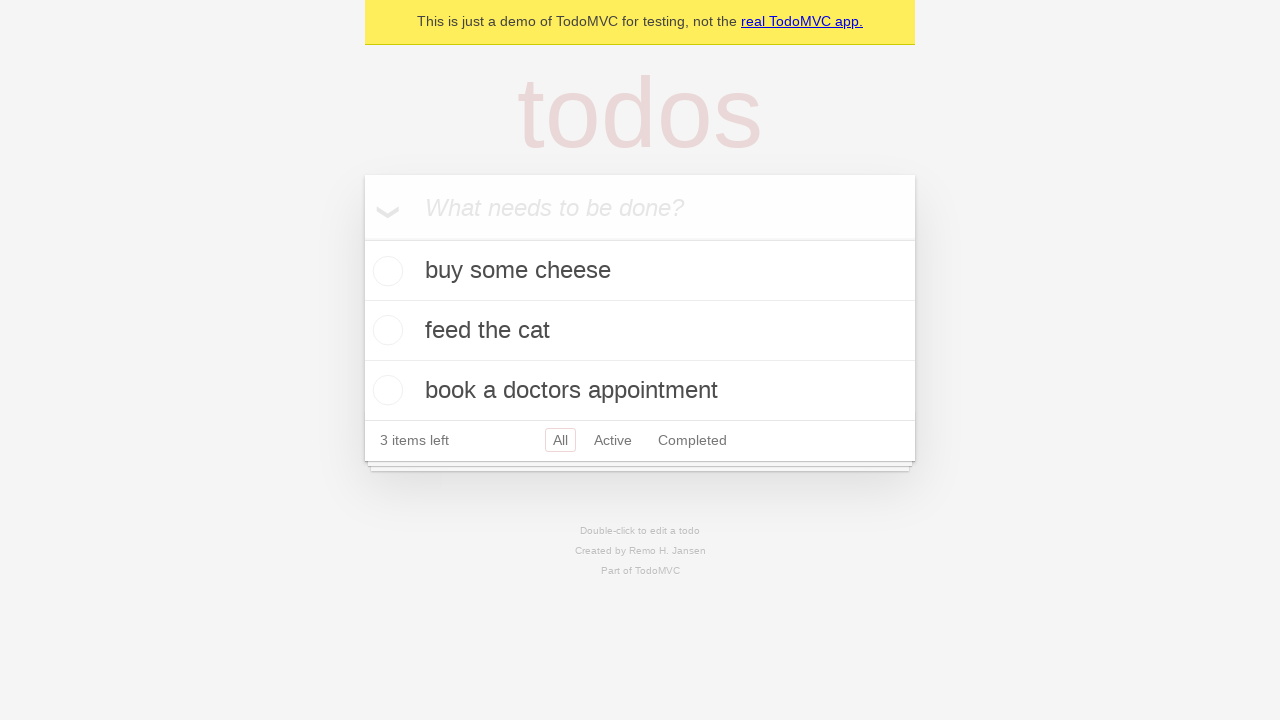

Waited for all 3 todos to appear in the list
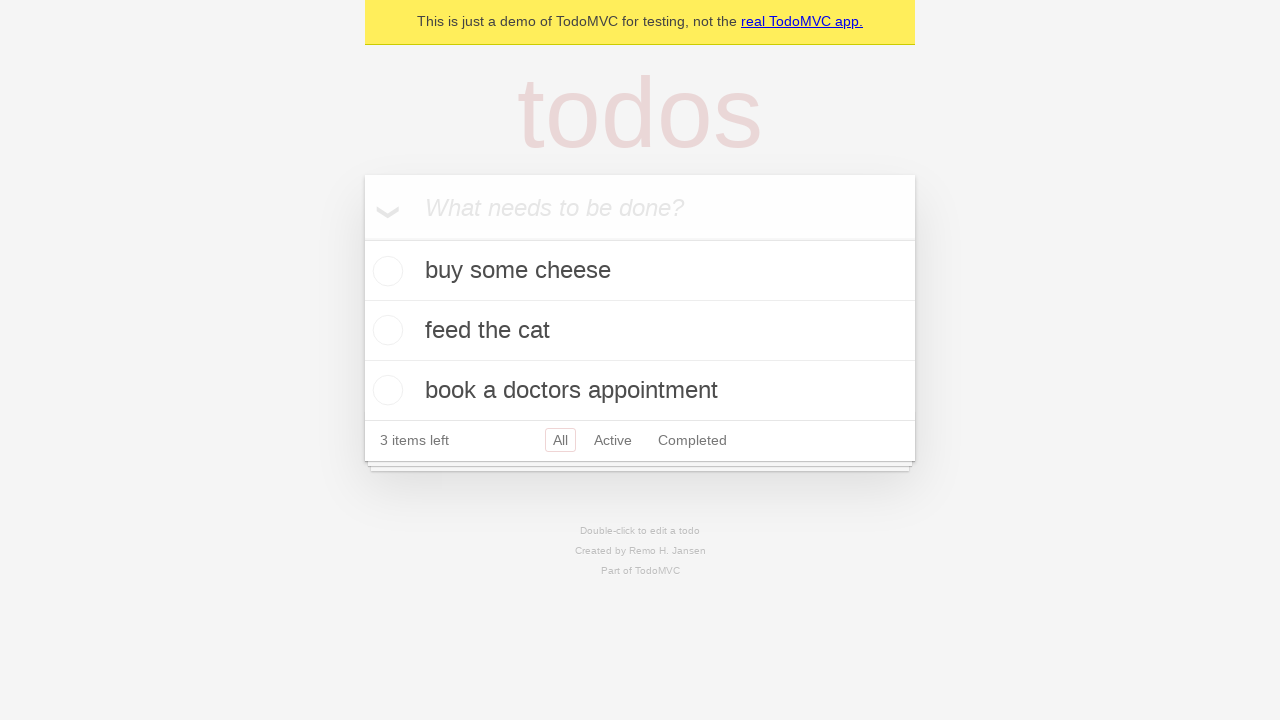

Marked first todo as complete at (385, 271) on .todo-list li .toggle >> nth=0
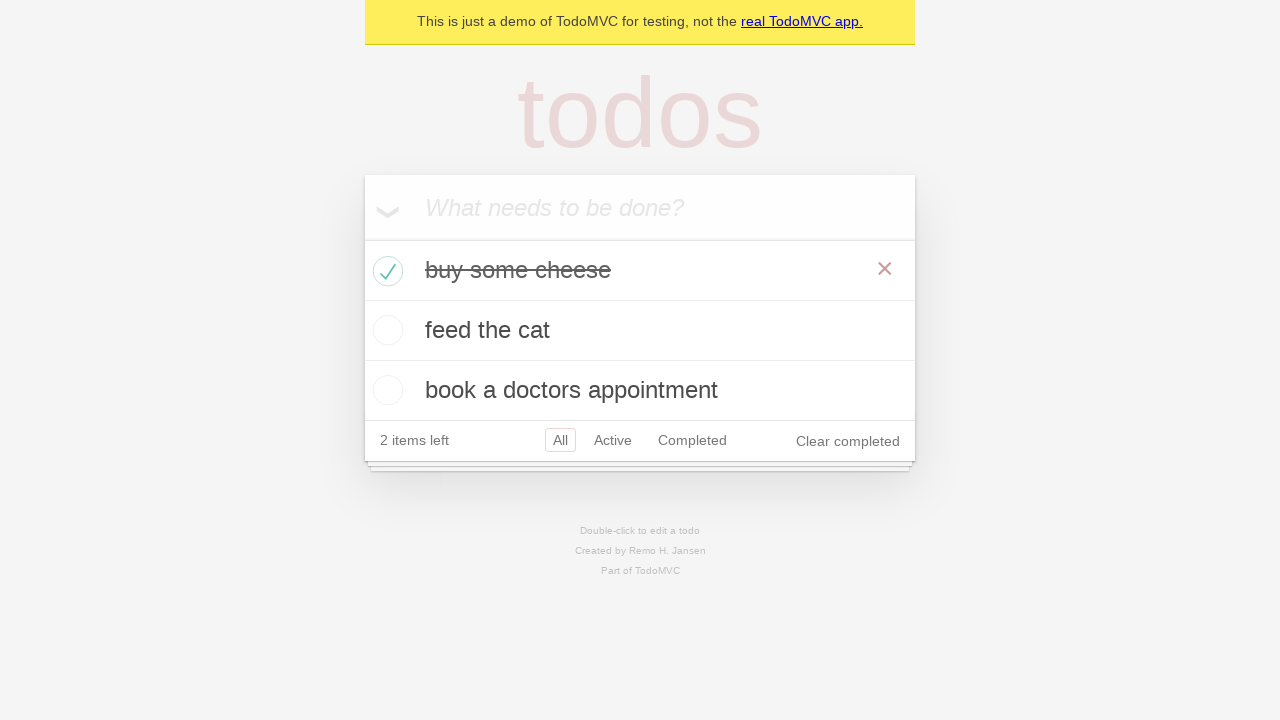

Clear completed button appeared after marking item complete
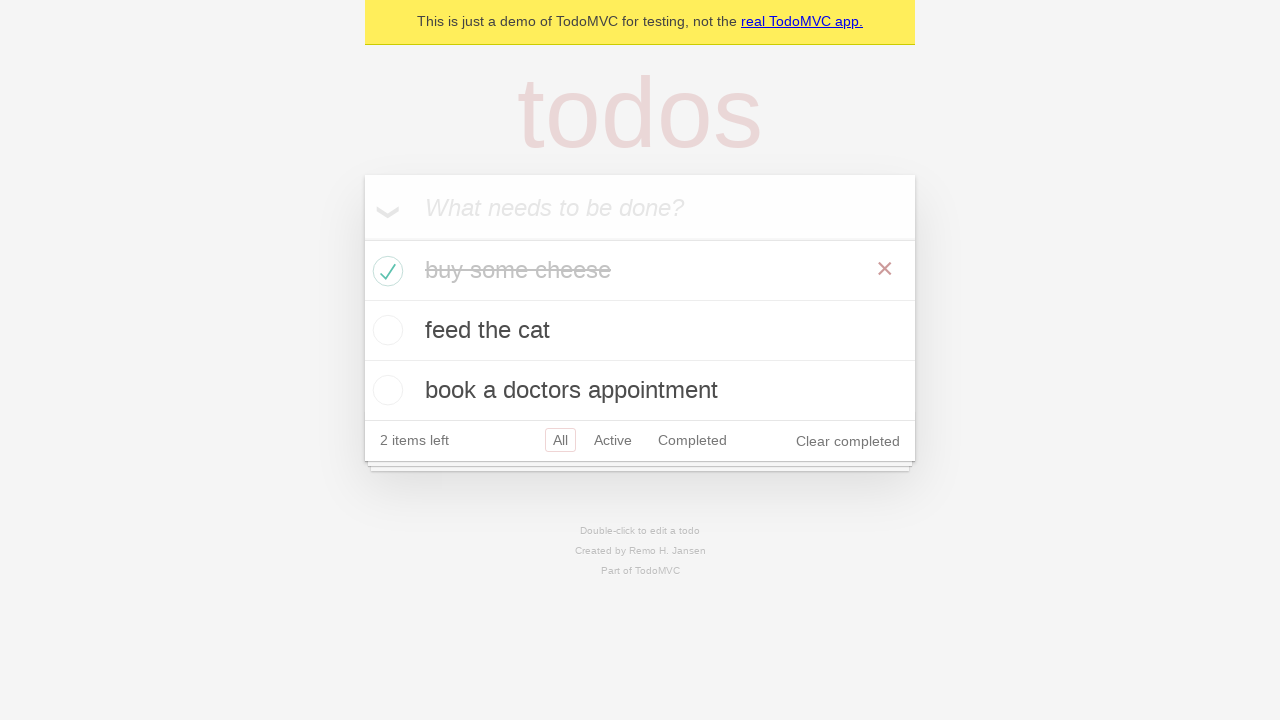

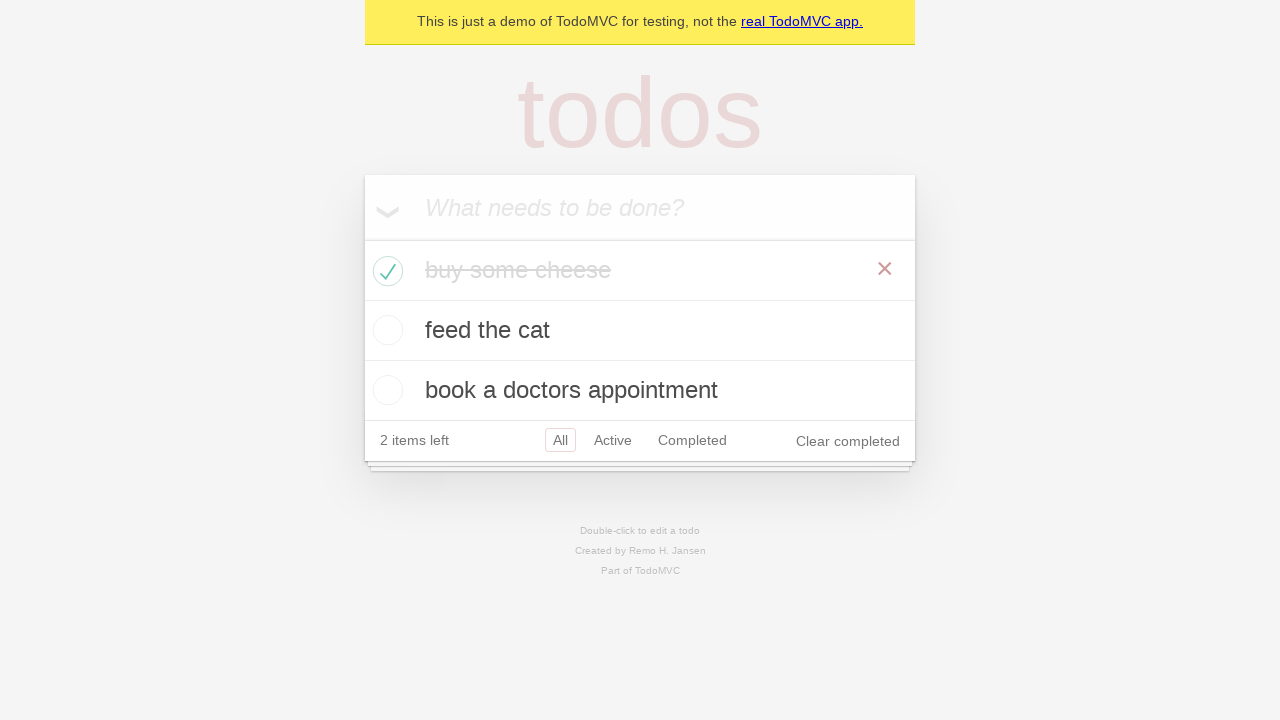